Tests marking all todo items as completed using the "Mark all as complete" checkbox

Starting URL: https://demo.playwright.dev/todomvc

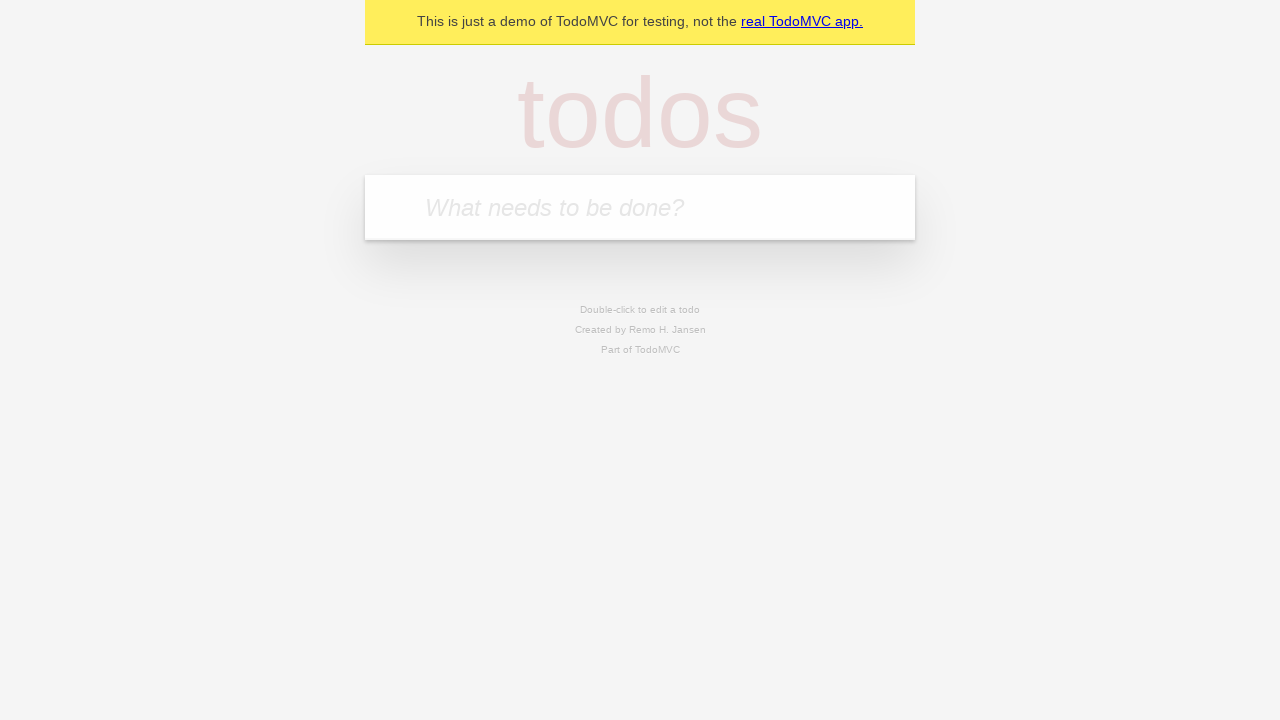

Filled todo input with 'buy some cheese' on internal:attr=[placeholder="What needs to be done?"i]
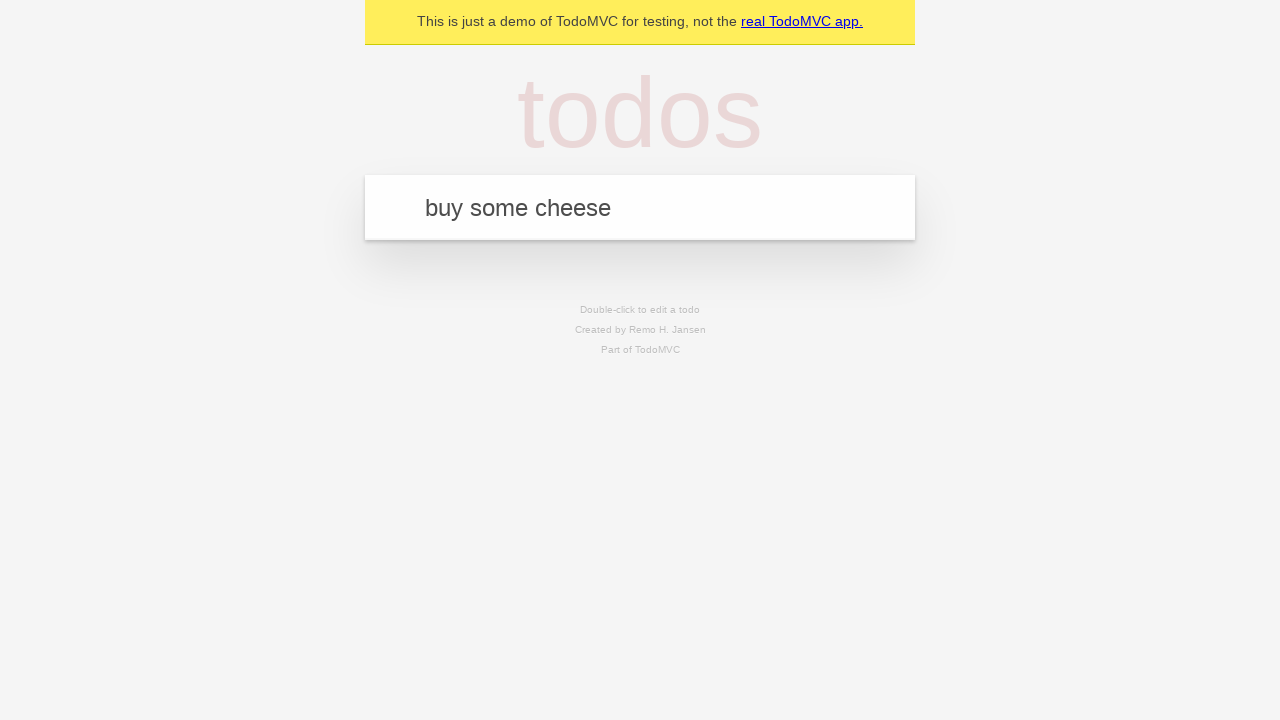

Pressed Enter to add first todo item on internal:attr=[placeholder="What needs to be done?"i]
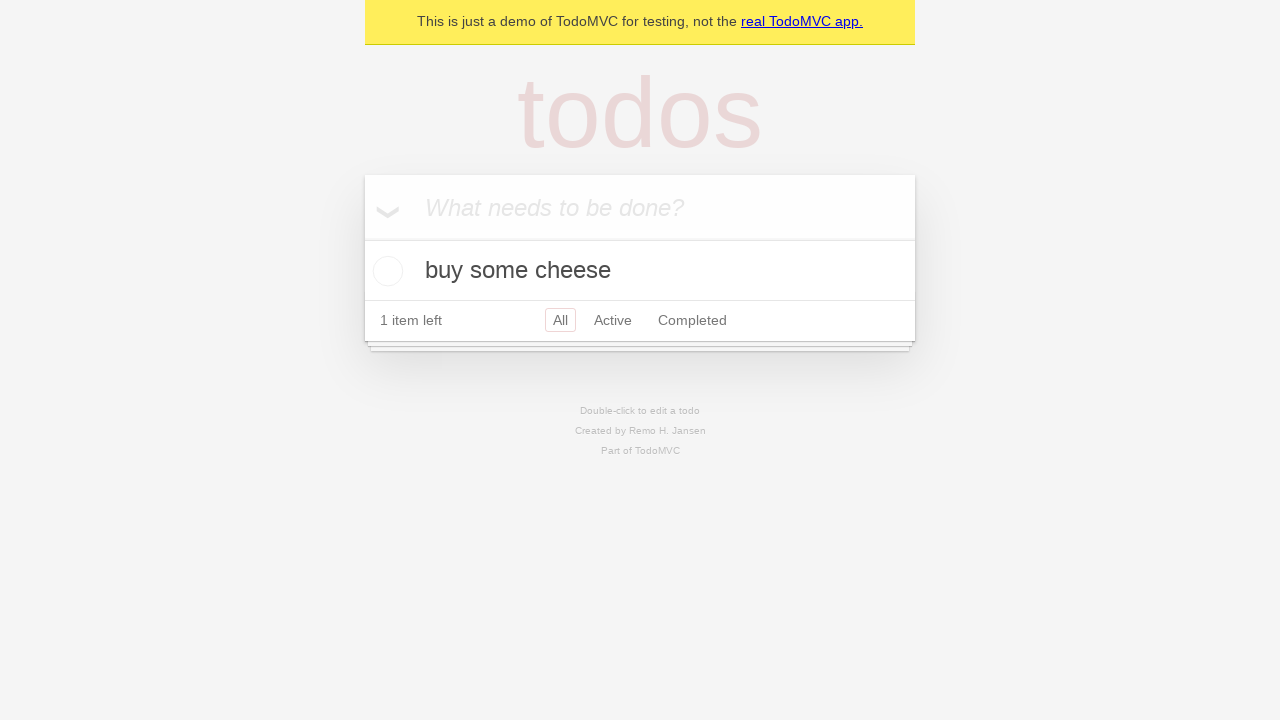

Filled todo input with 'feed the cat' on internal:attr=[placeholder="What needs to be done?"i]
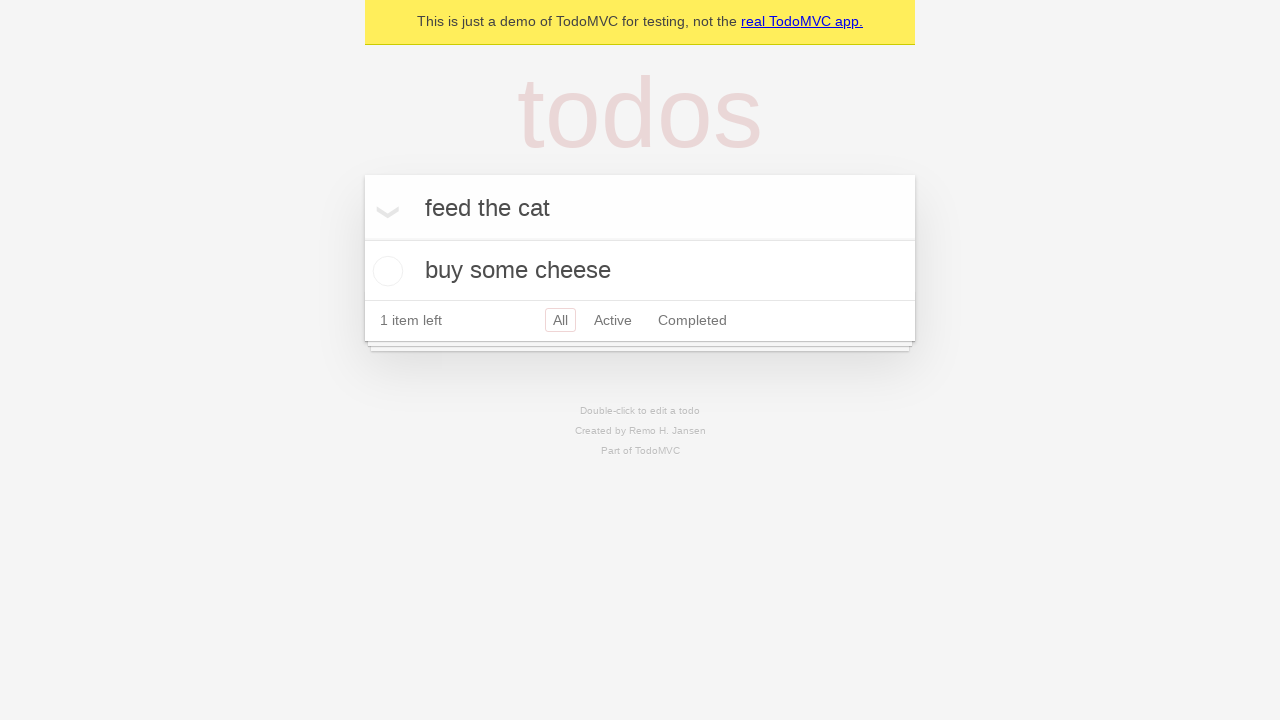

Pressed Enter to add second todo item on internal:attr=[placeholder="What needs to be done?"i]
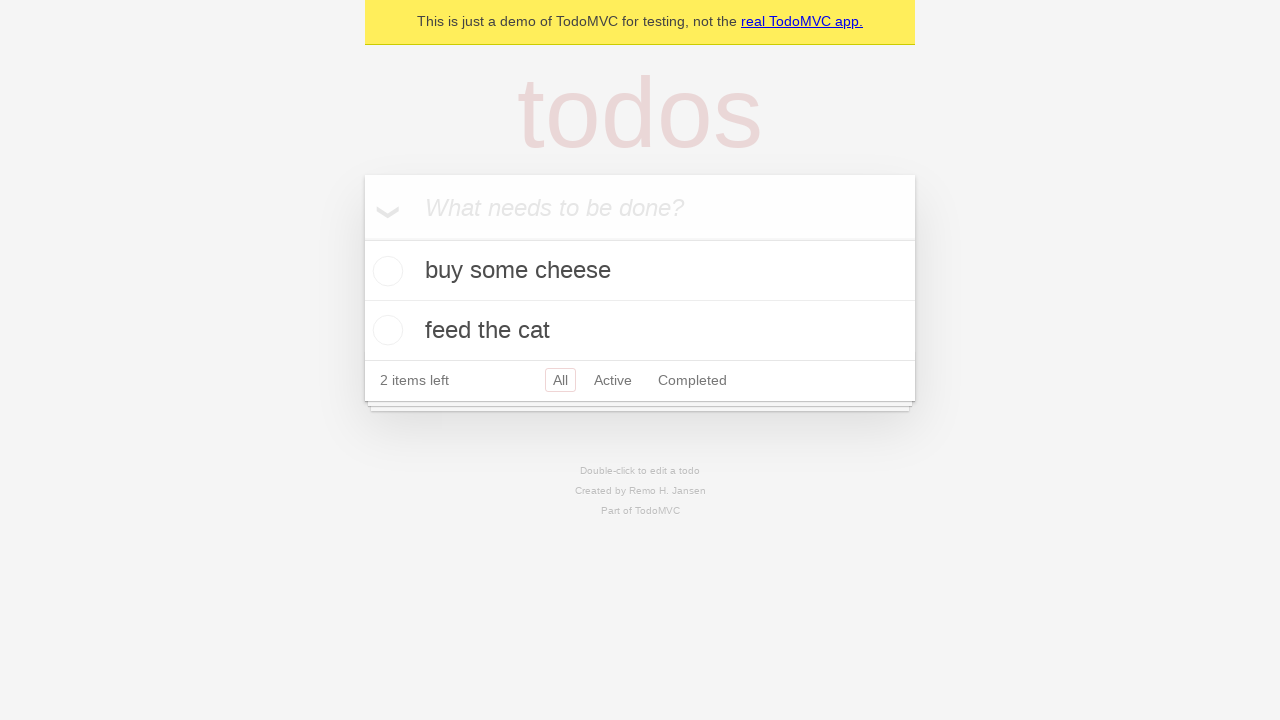

Filled todo input with 'book a doctors appointment' on internal:attr=[placeholder="What needs to be done?"i]
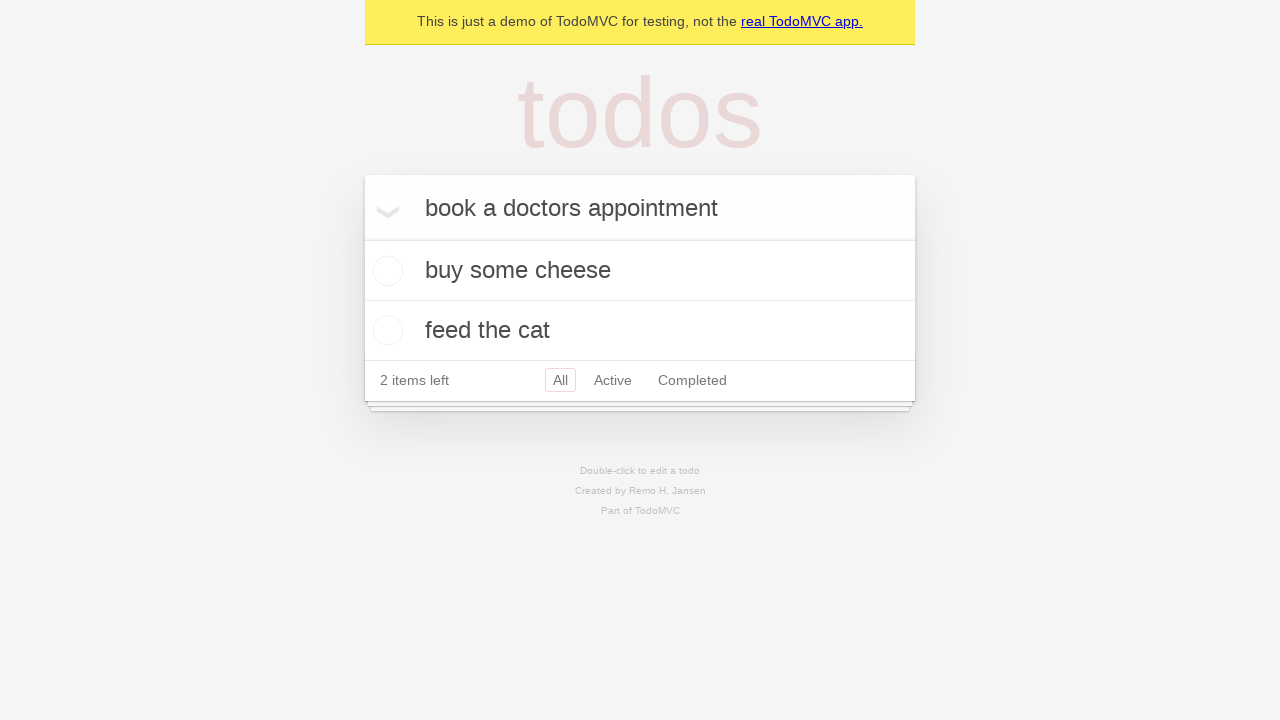

Pressed Enter to add third todo item on internal:attr=[placeholder="What needs to be done?"i]
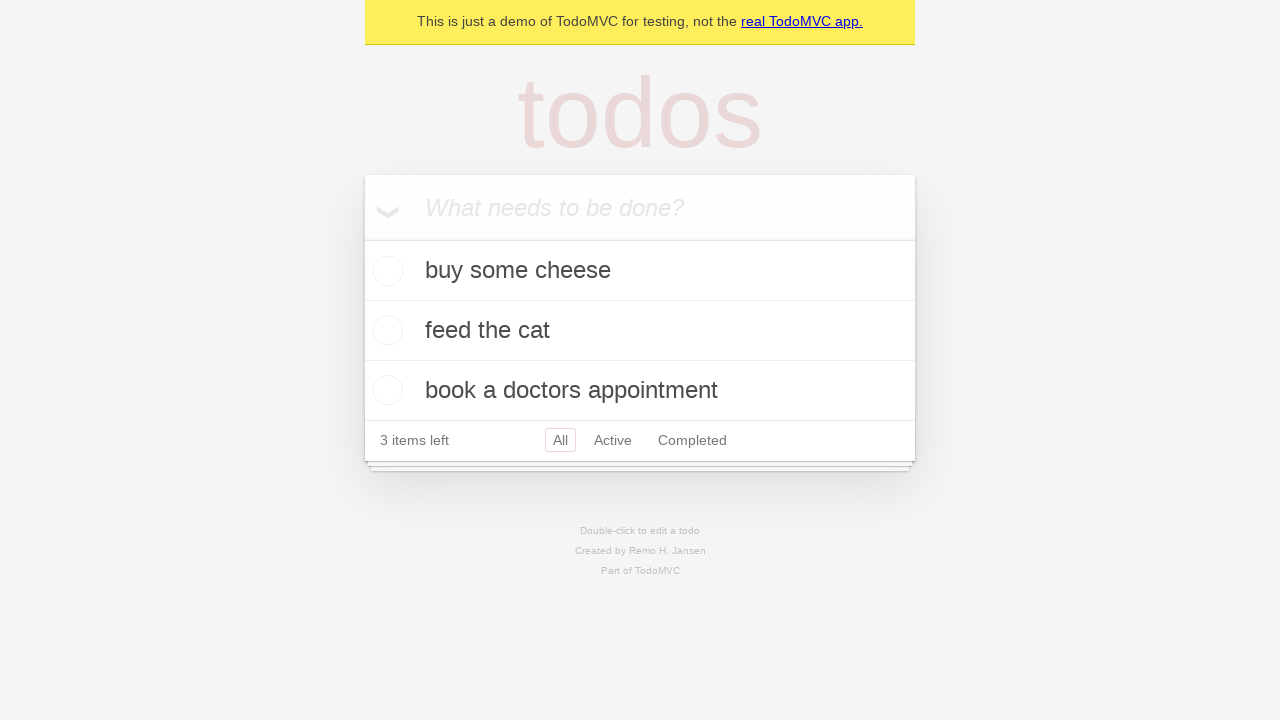

Checked 'Mark all as complete' checkbox to mark all items as completed at (362, 238) on internal:label="Mark all as complete"i
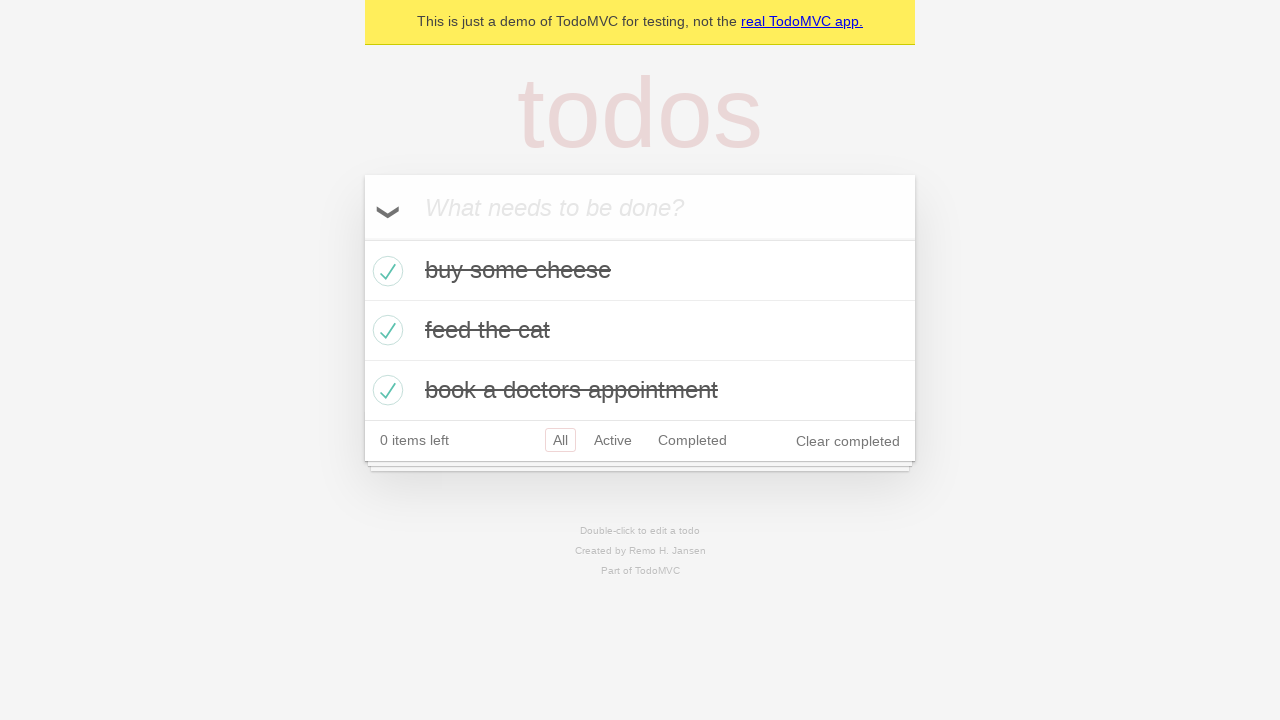

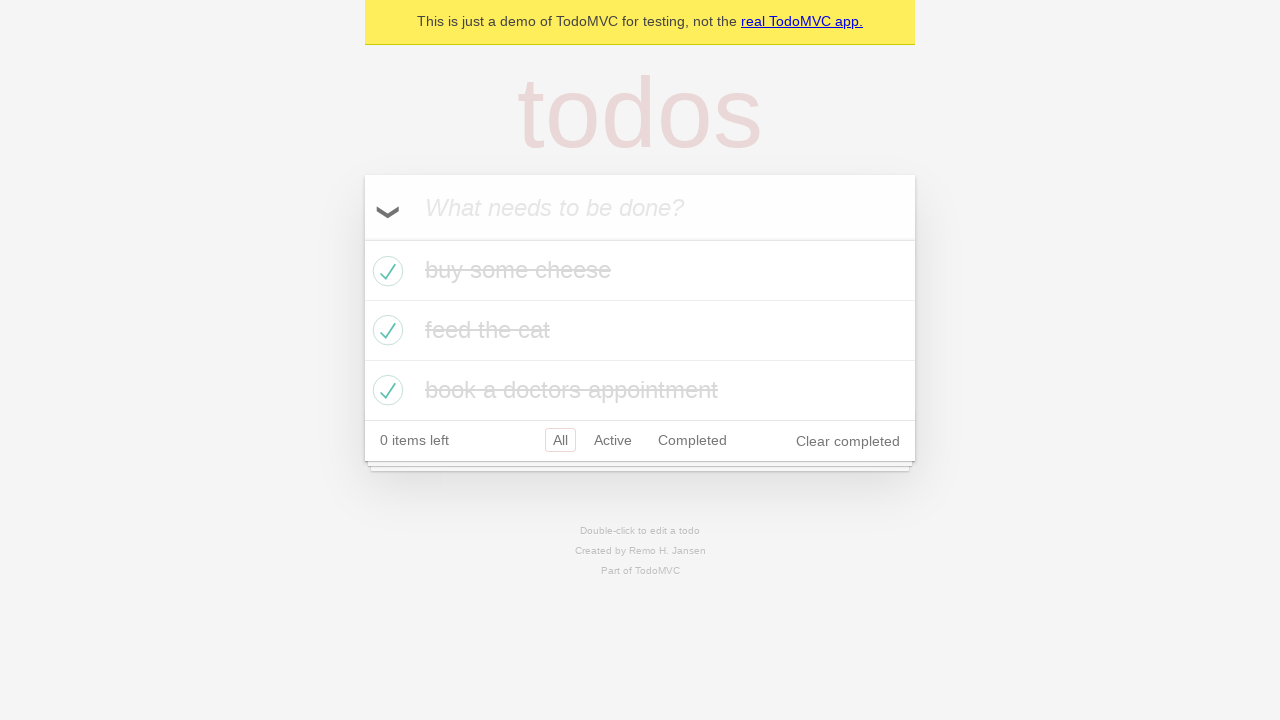